Navigates to a form page and locates the SSN input field to verify it exists

Starting URL: https://claruswaysda.github.io/form.html

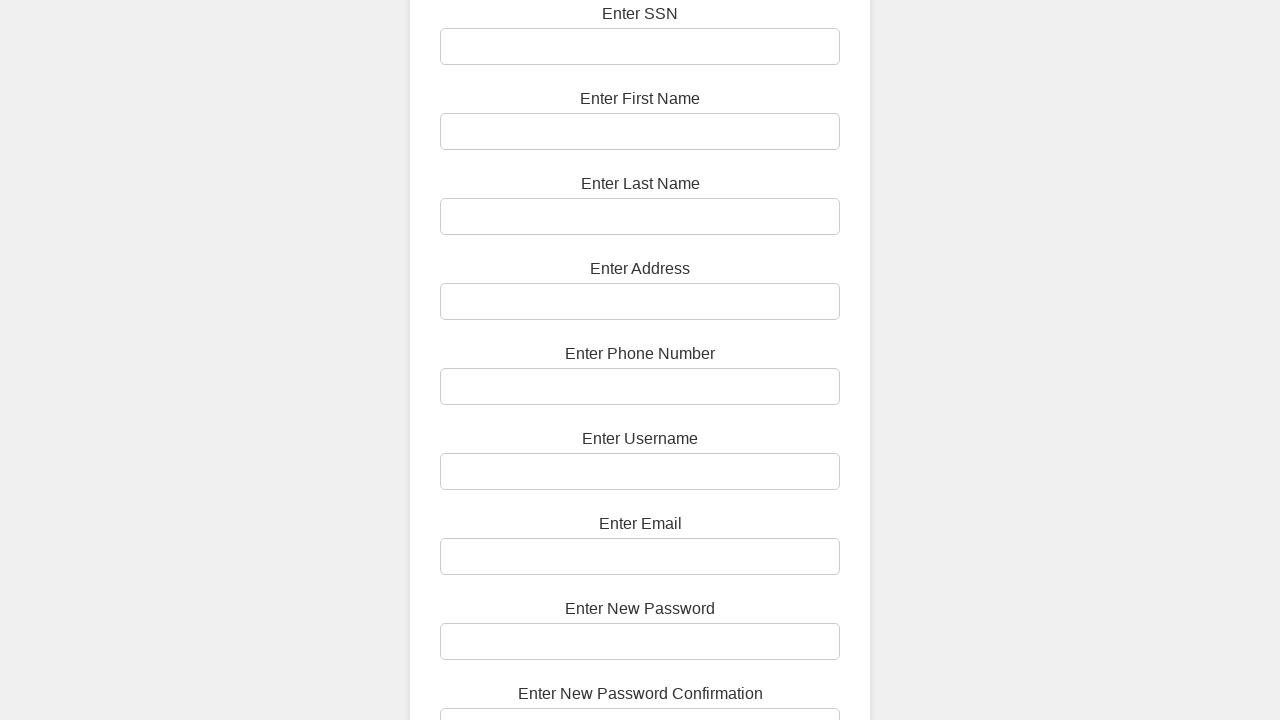

Waited for SSN input field to load
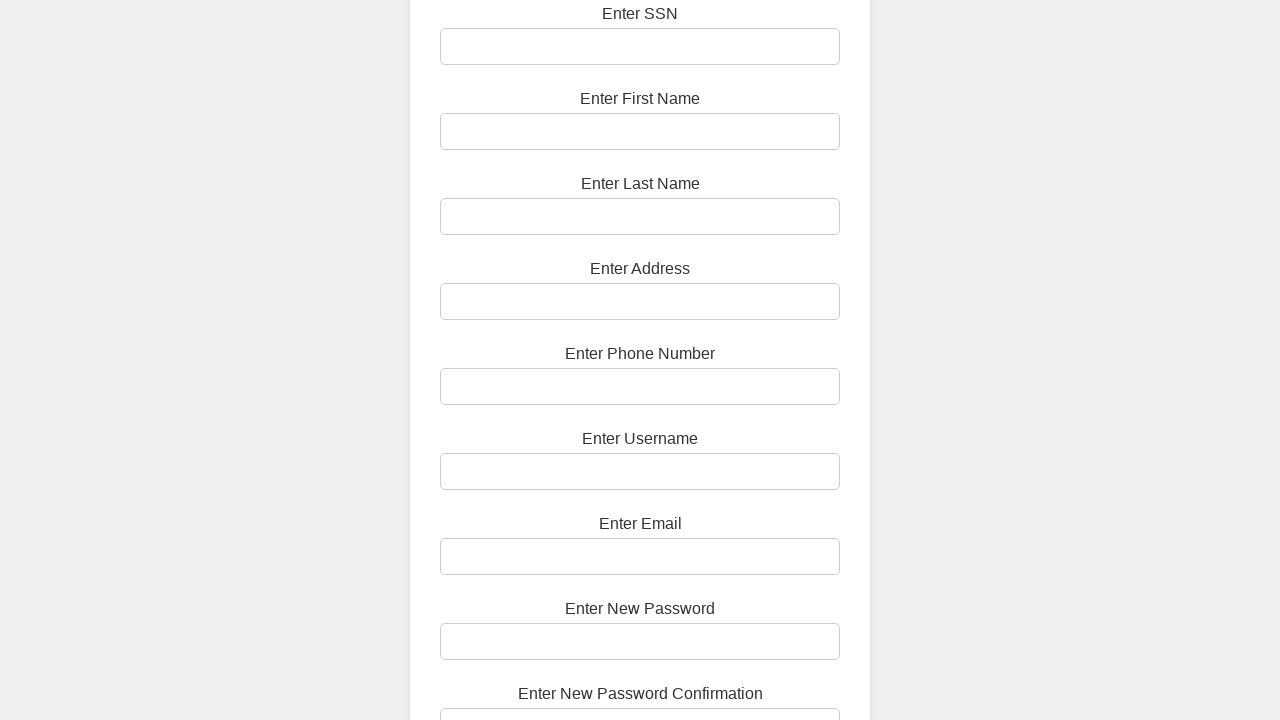

Highlighted SSN input field with blue background
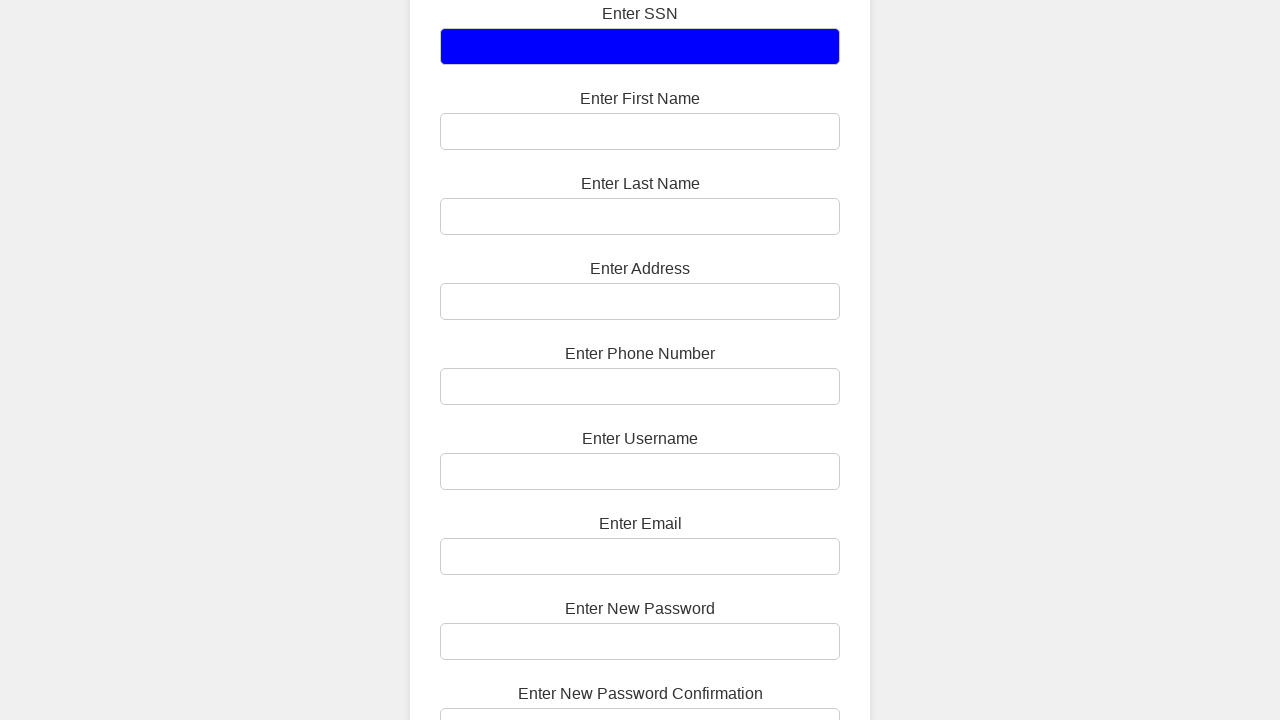

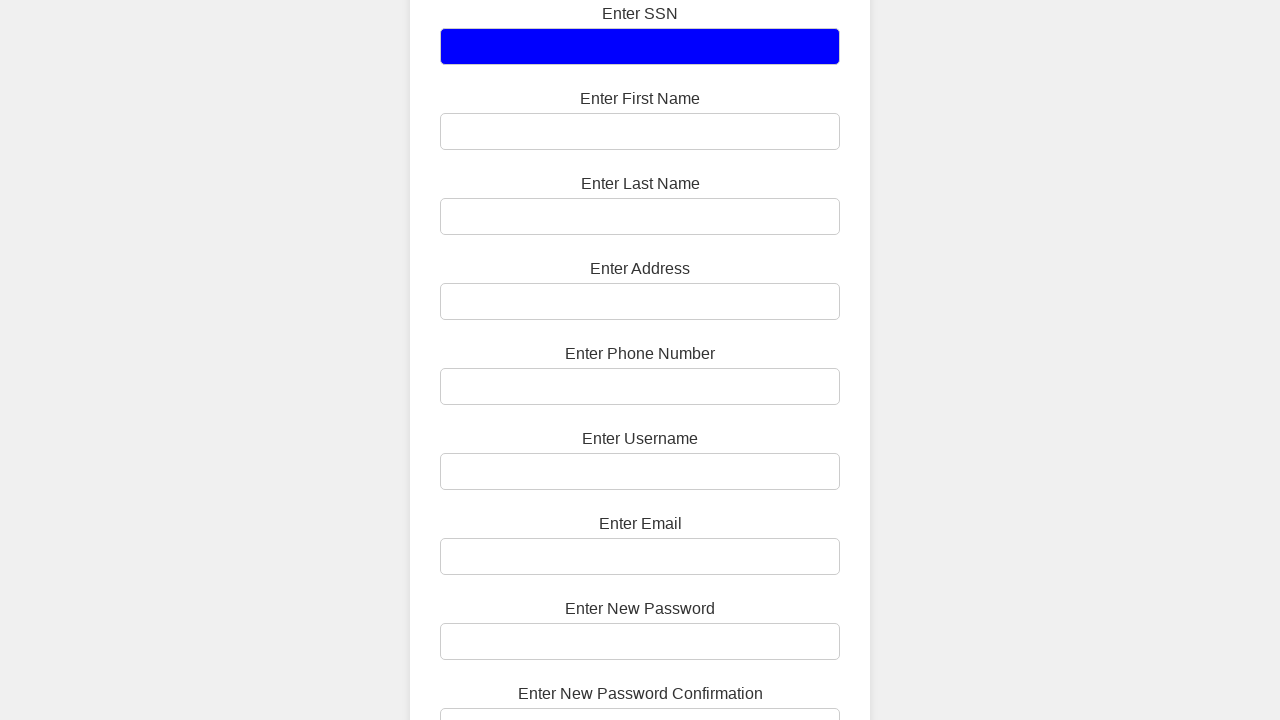